Tests adding and removing elements by clicking the Add button then the Remove button

Starting URL: https://the-internet.herokuapp.com/add_remove_elements/

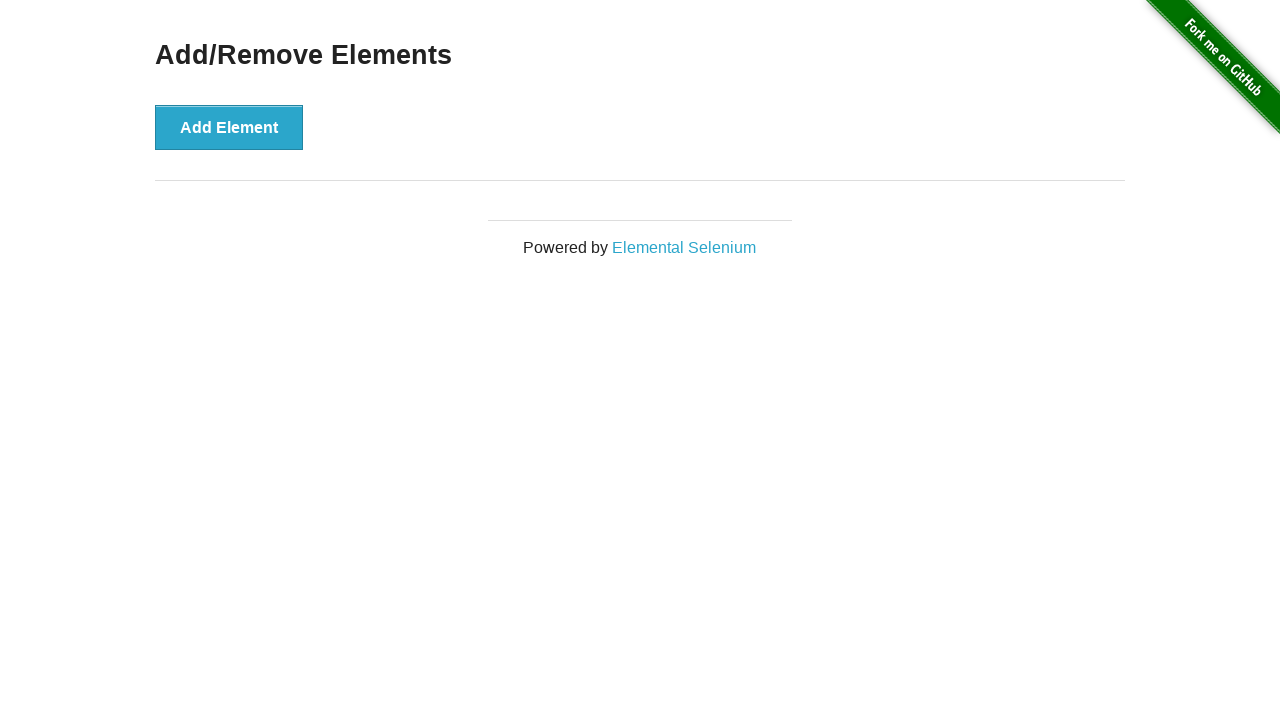

Clicked Add Element button at (229, 127) on button[onclick='addElement()']
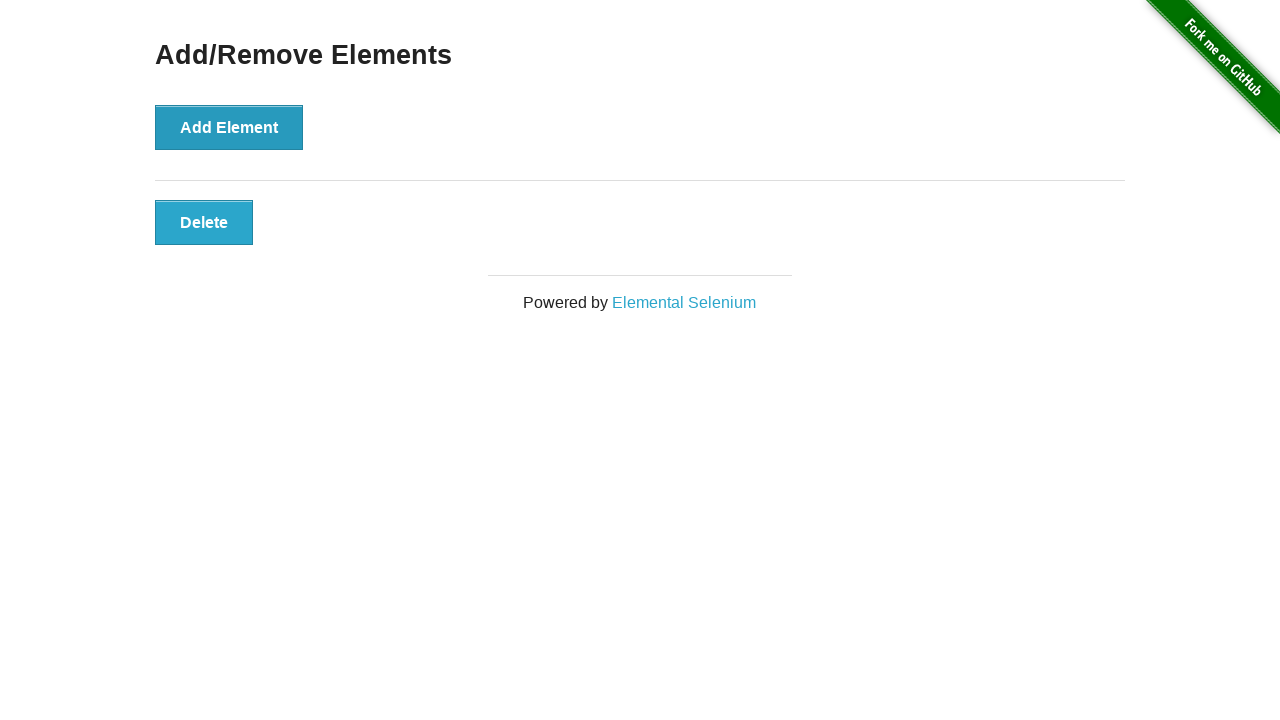

Clicked Remove button on newly added element at (204, 222) on button.added-manually
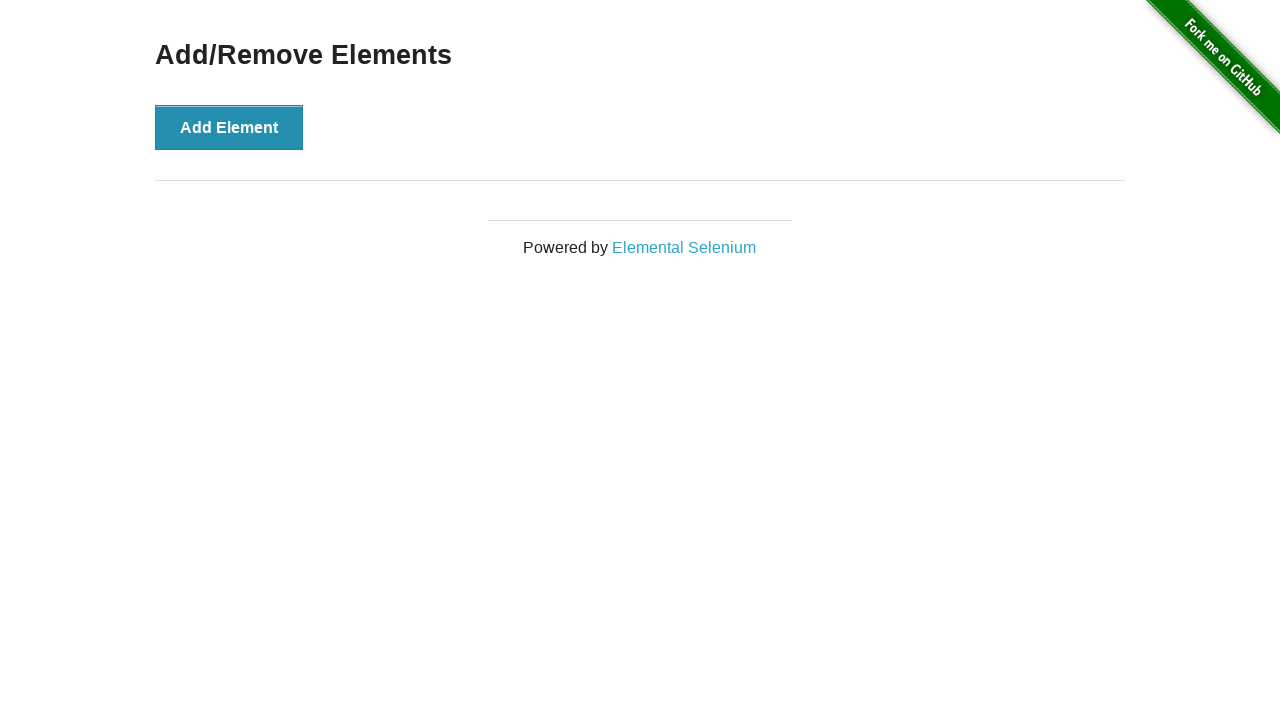

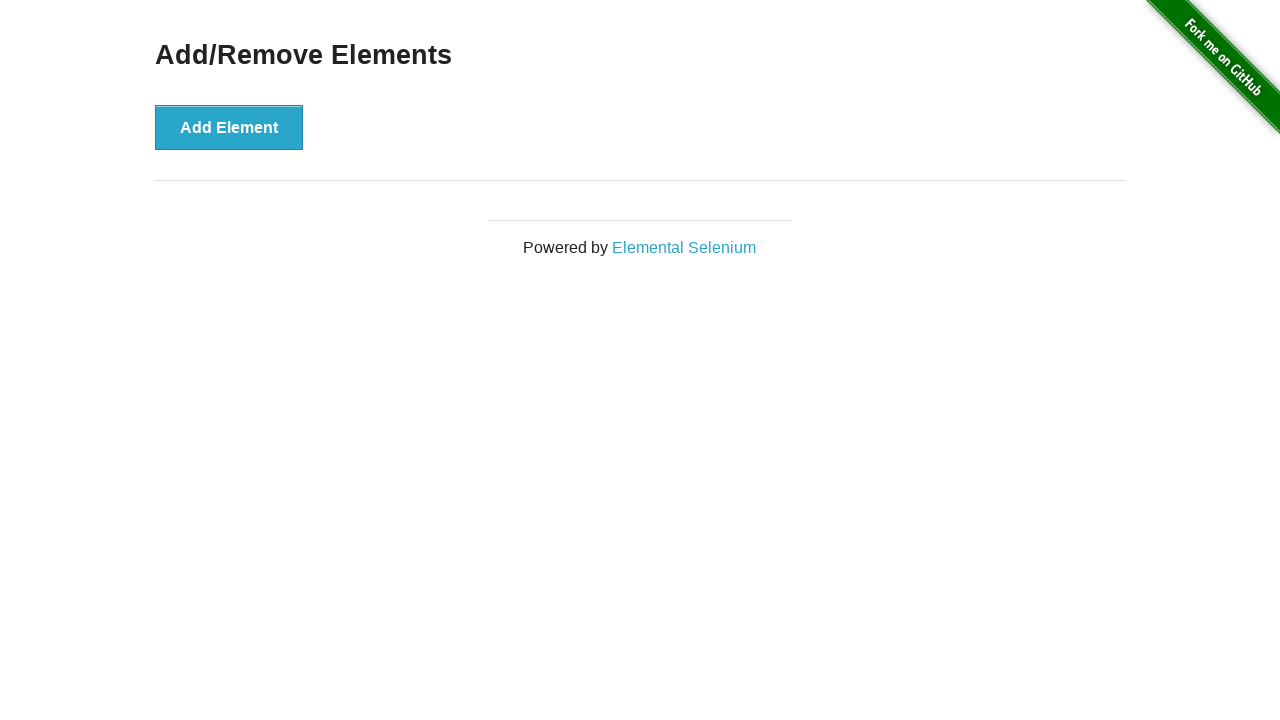